Navigates to the Automation Practice page and locates a broken link element to retrieve its href attribute

Starting URL: https://rahulshettyacademy.com/AutomationPractice/

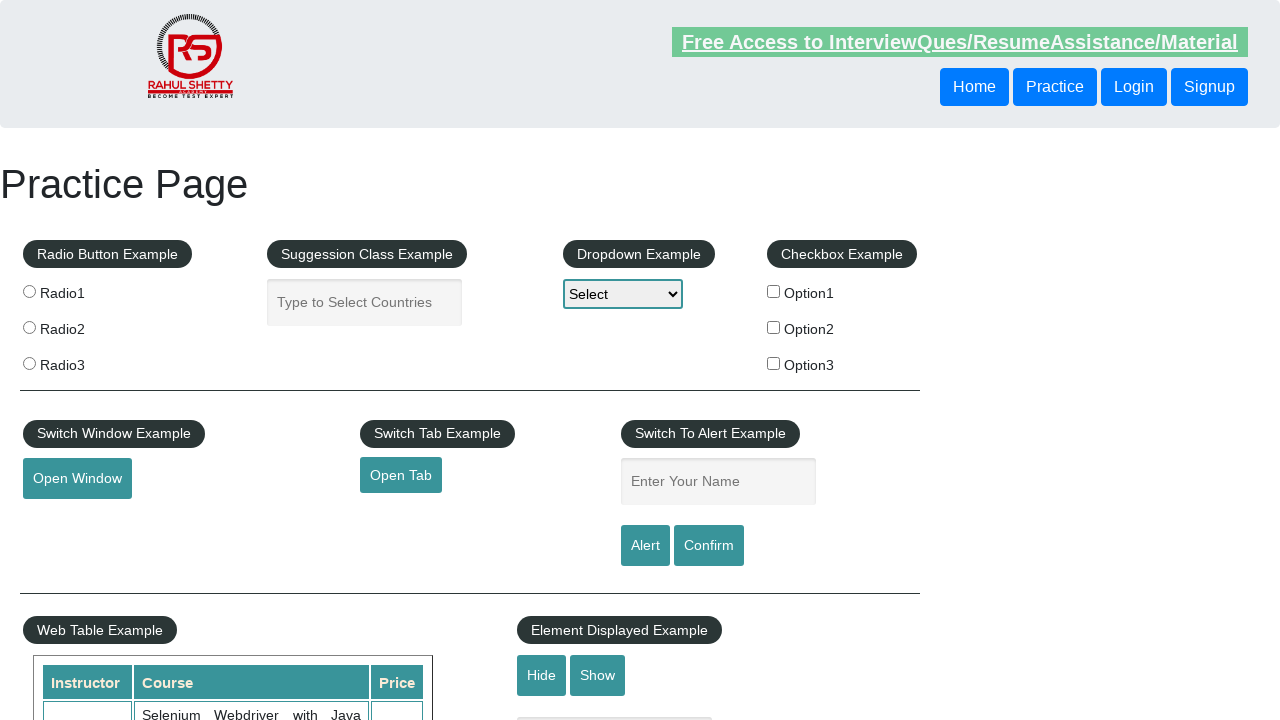

Navigated to Automation Practice page
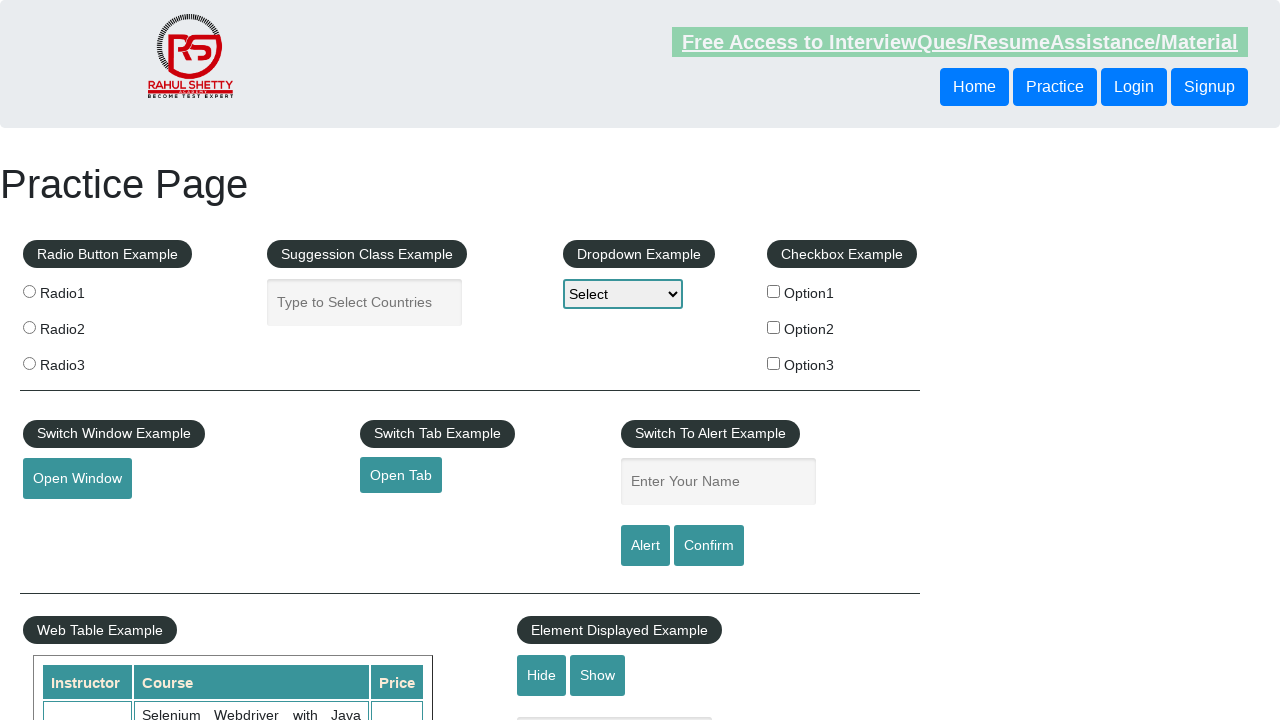

Located broken link element on the page
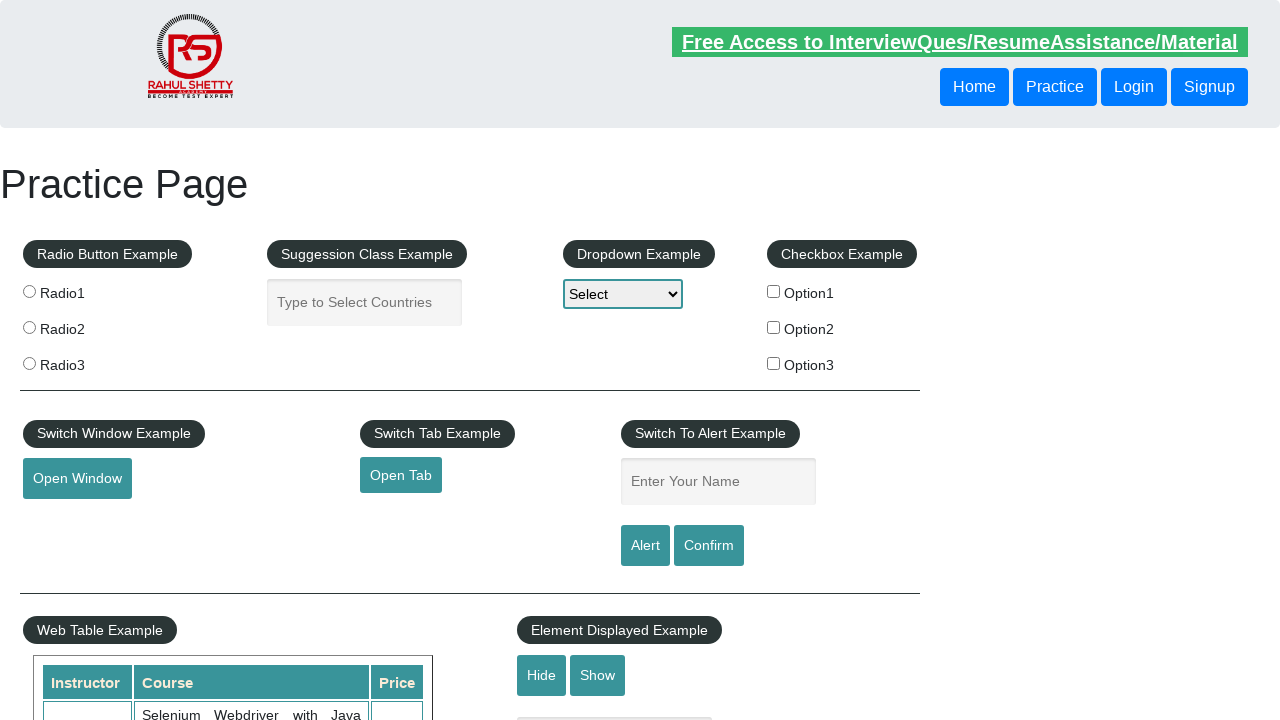

Retrieved href attribute: https://rahulshettyacademy.com/brokenlink
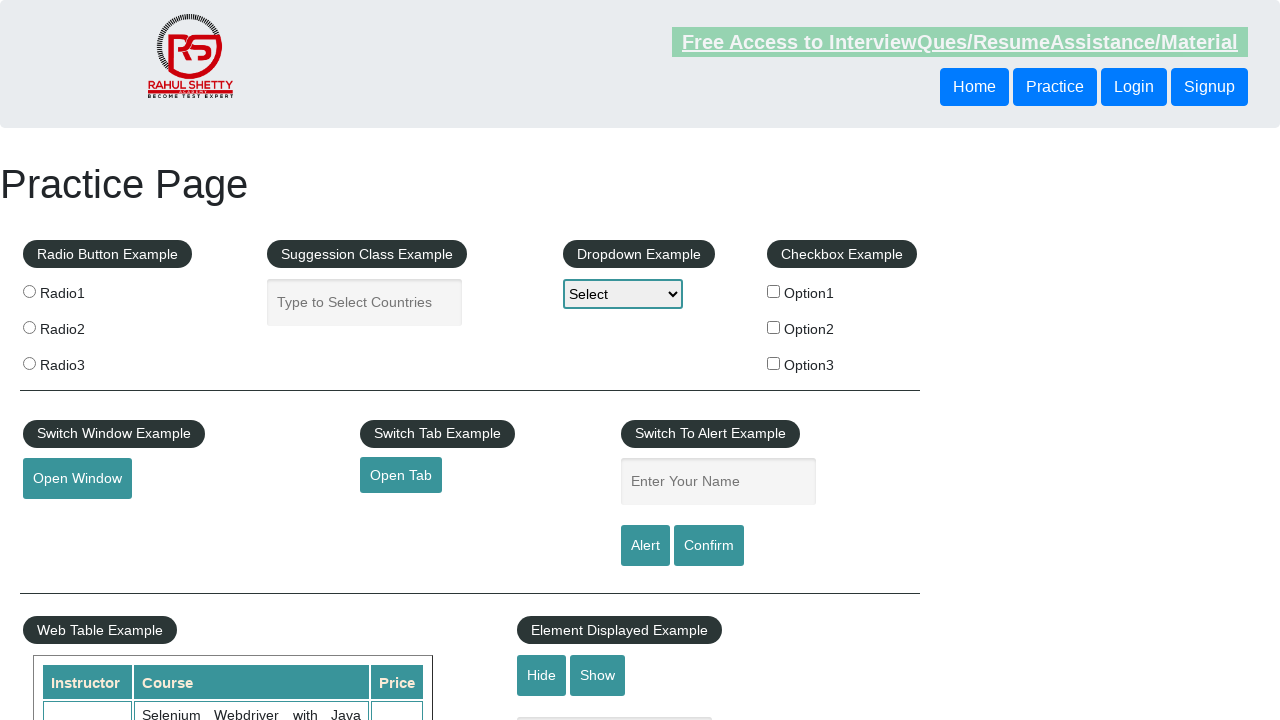

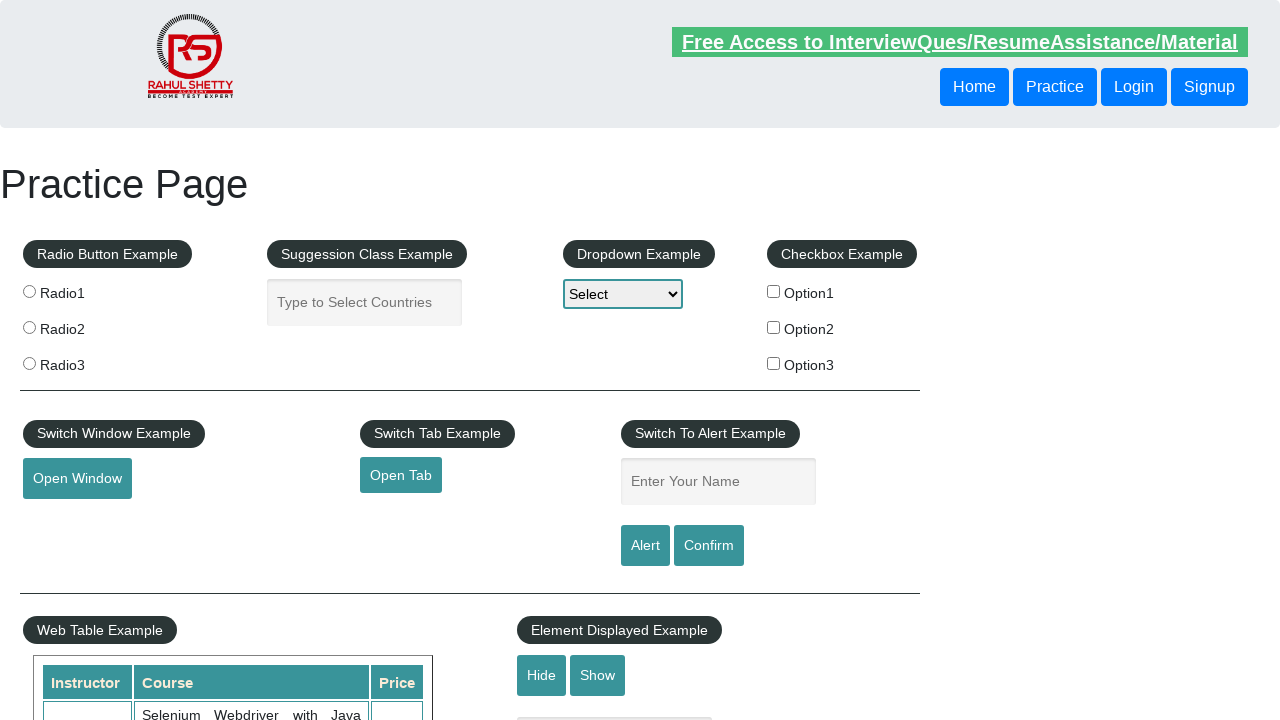